Navigates to Git homepage and clicks the download button to initiate Git download

Starting URL: https://git-scm.com/

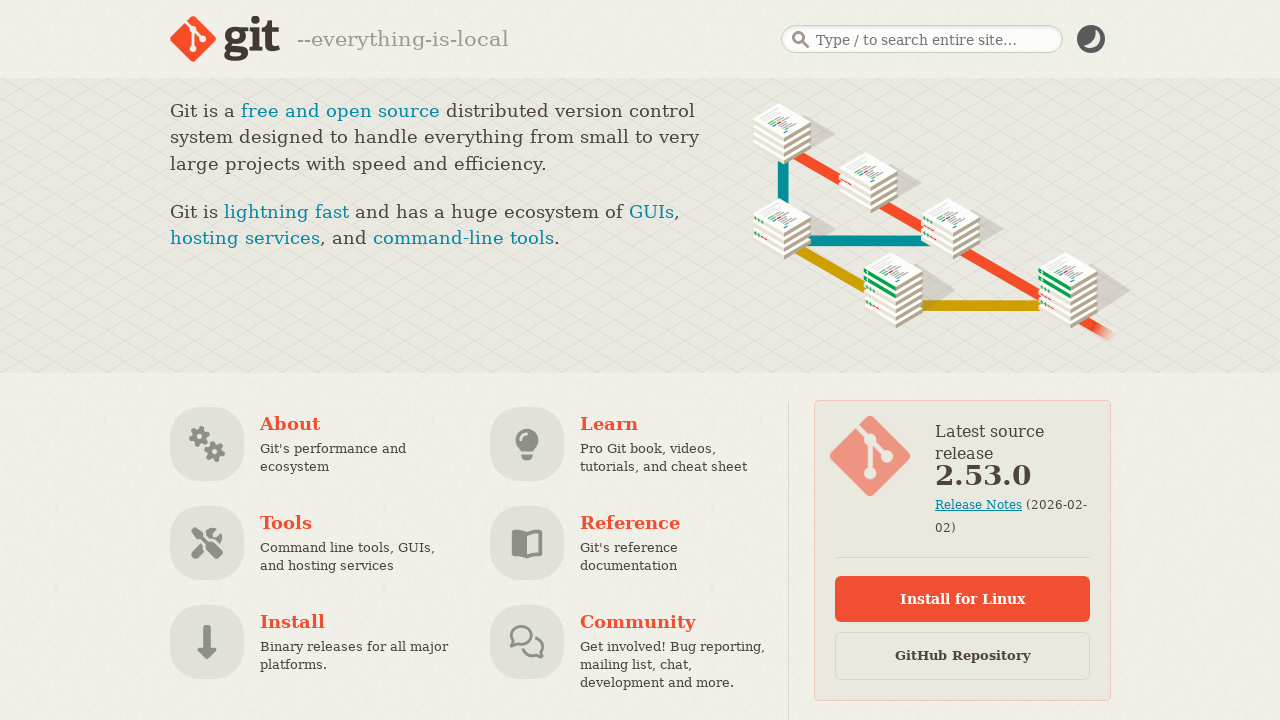

Waited for download button to load on Git homepage
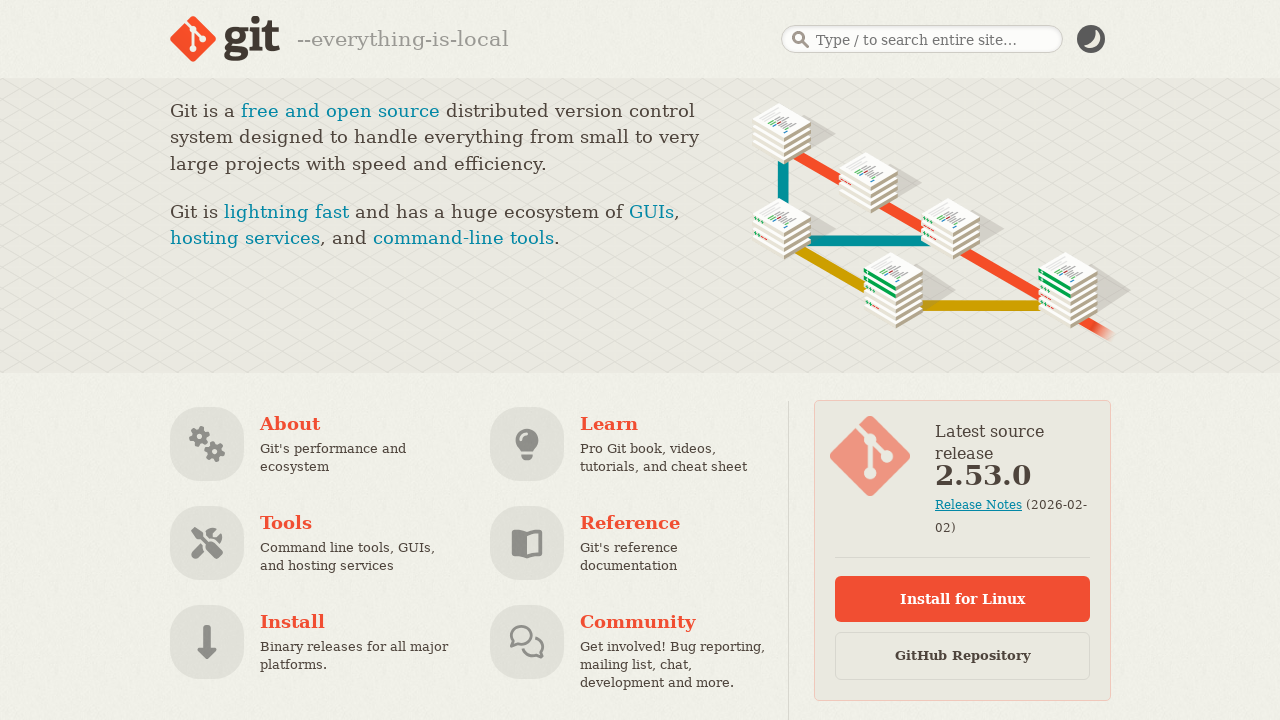

Clicked download button to initiate Git download at (962, 599) on #download-link
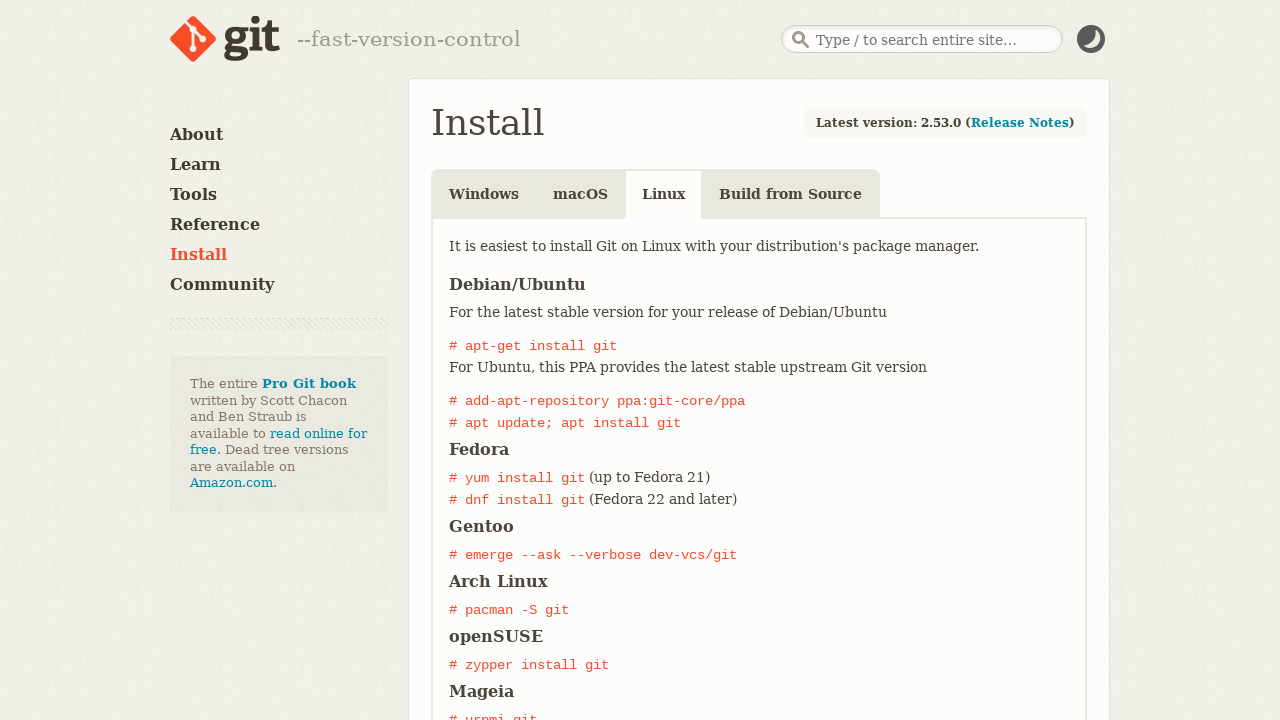

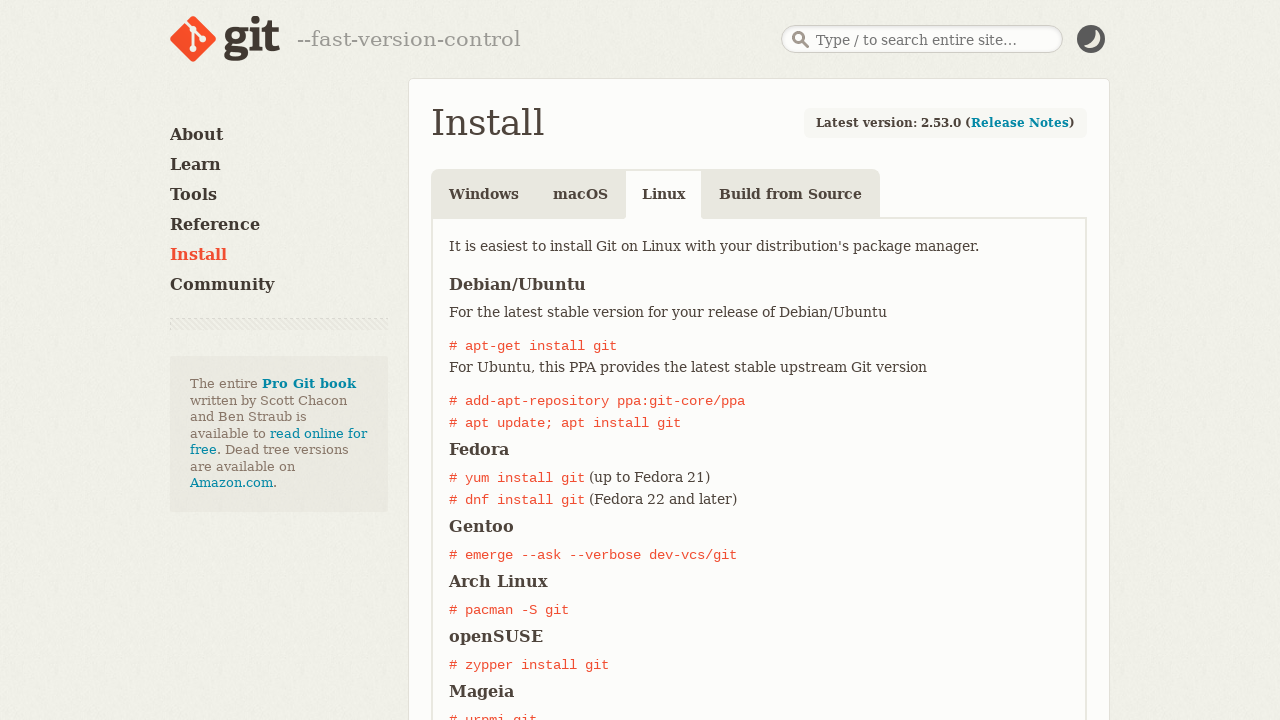